Tests iframe handling by switching between two separate iframes on a page and verifying that text elements inside each iframe are displayed correctly.

Starting URL: https://demoqa.com/frames

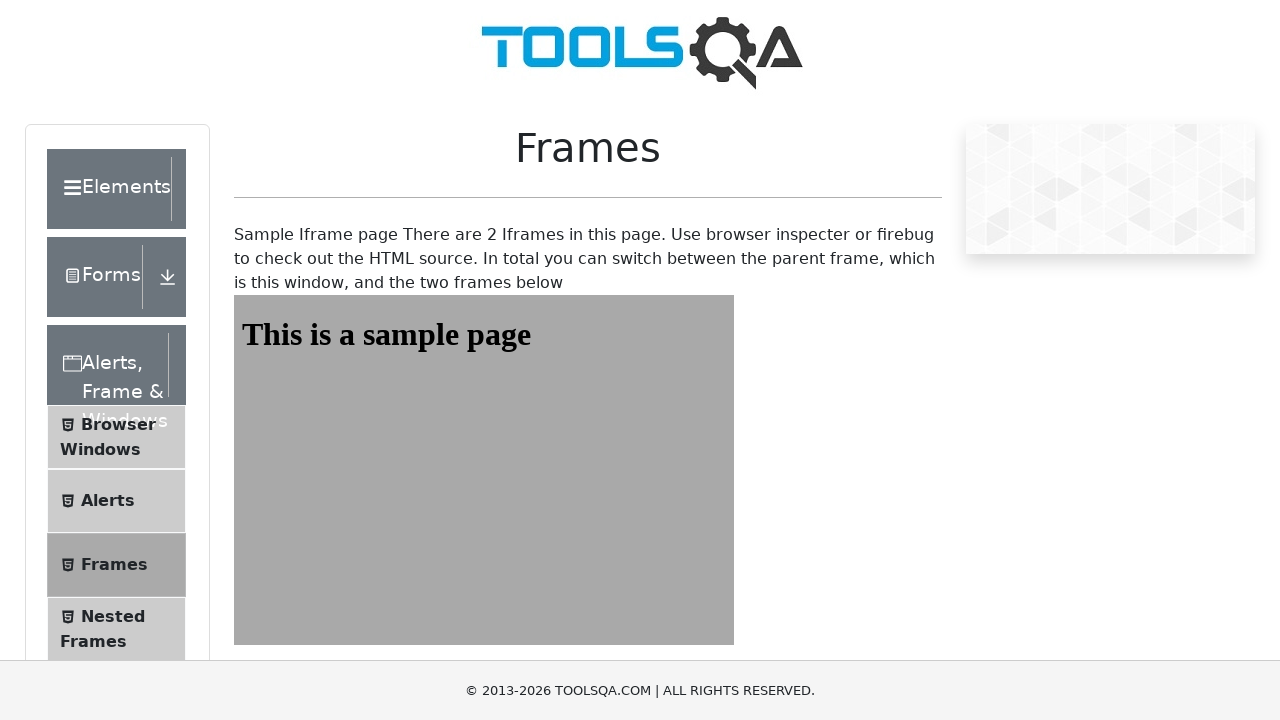

Navigated to DemoQA frames page
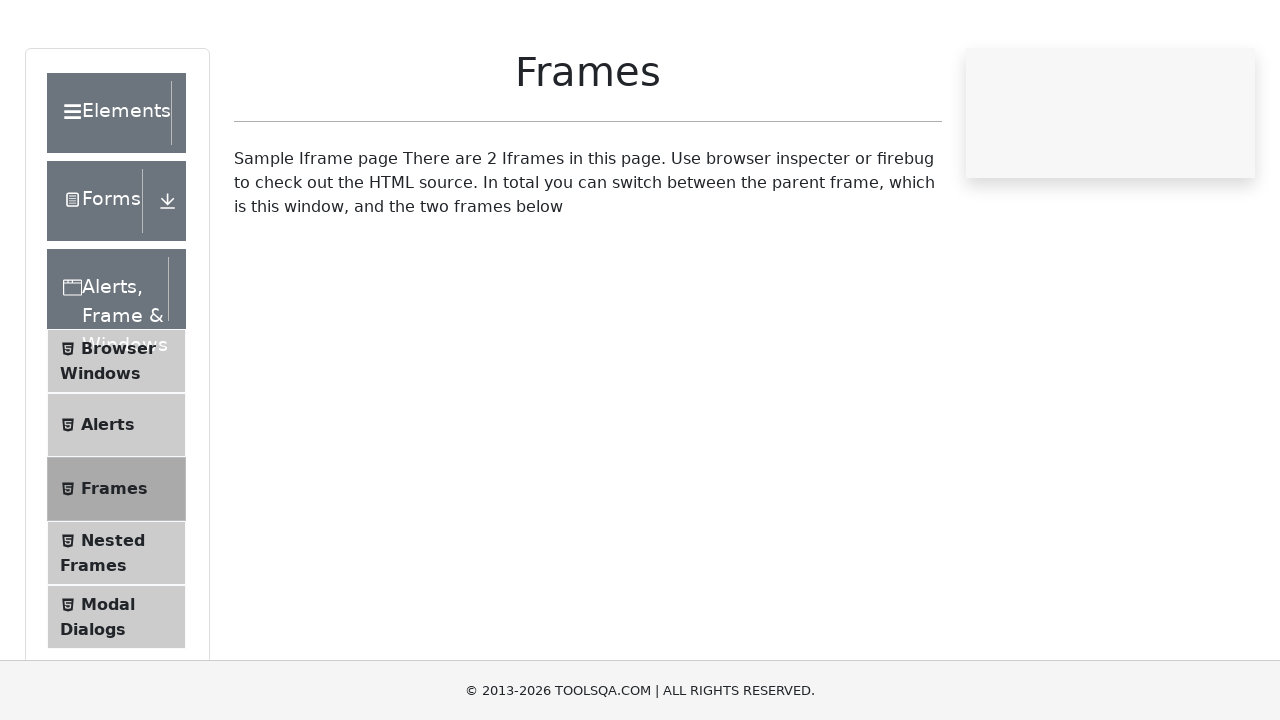

Located first iframe with ID 'frame1'
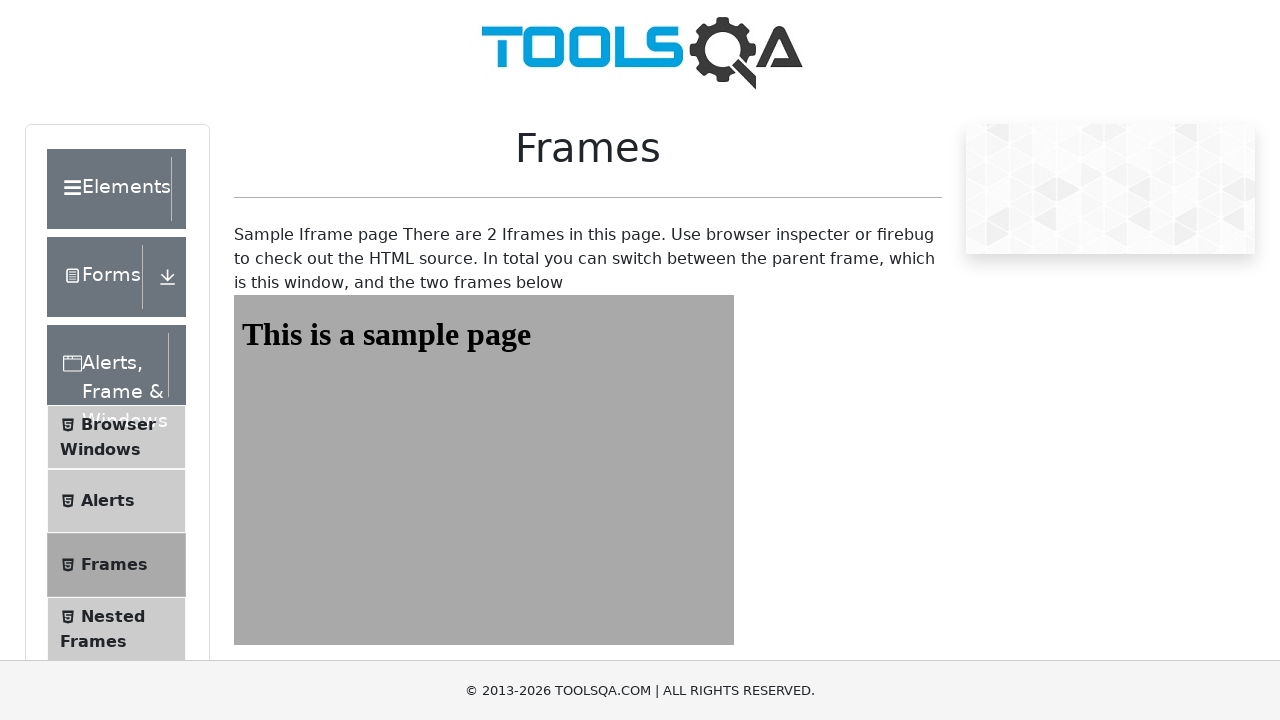

Located text element 'sampleHeading' in first iframe
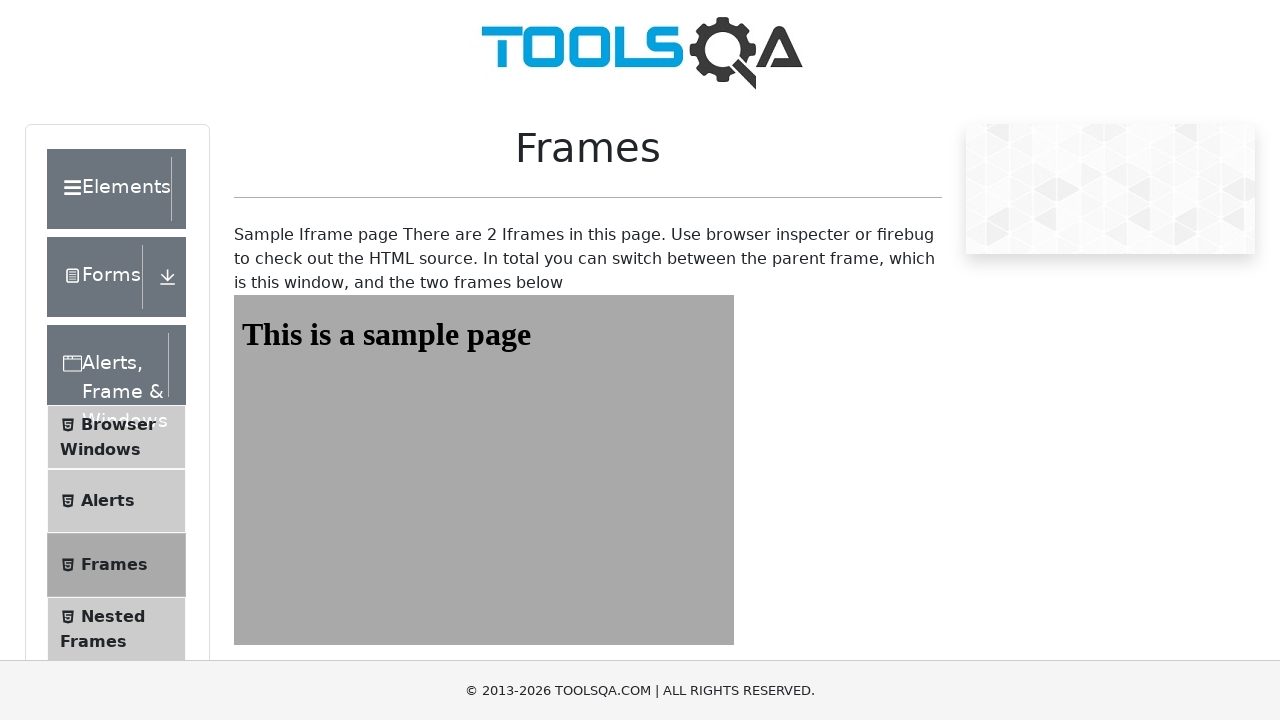

Verified that text element in first iframe is visible
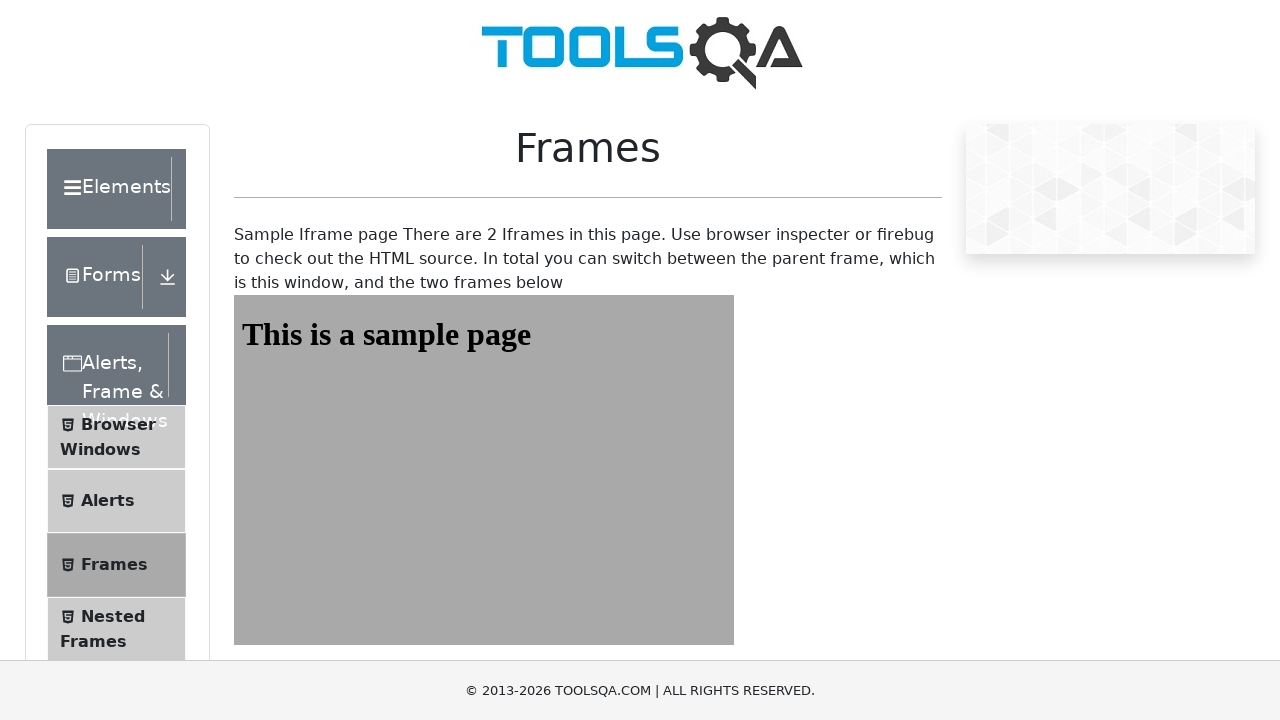

Located second iframe with ID 'frame2'
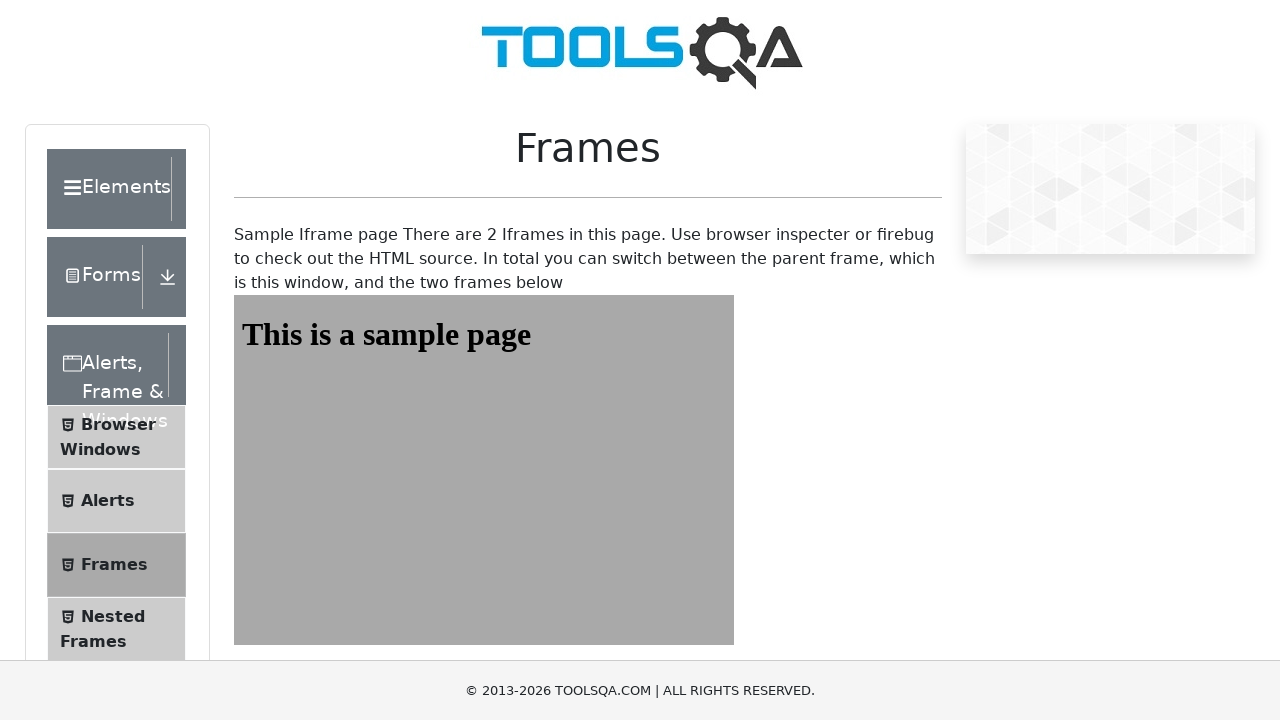

Located text element 'sampleHeading' in second iframe
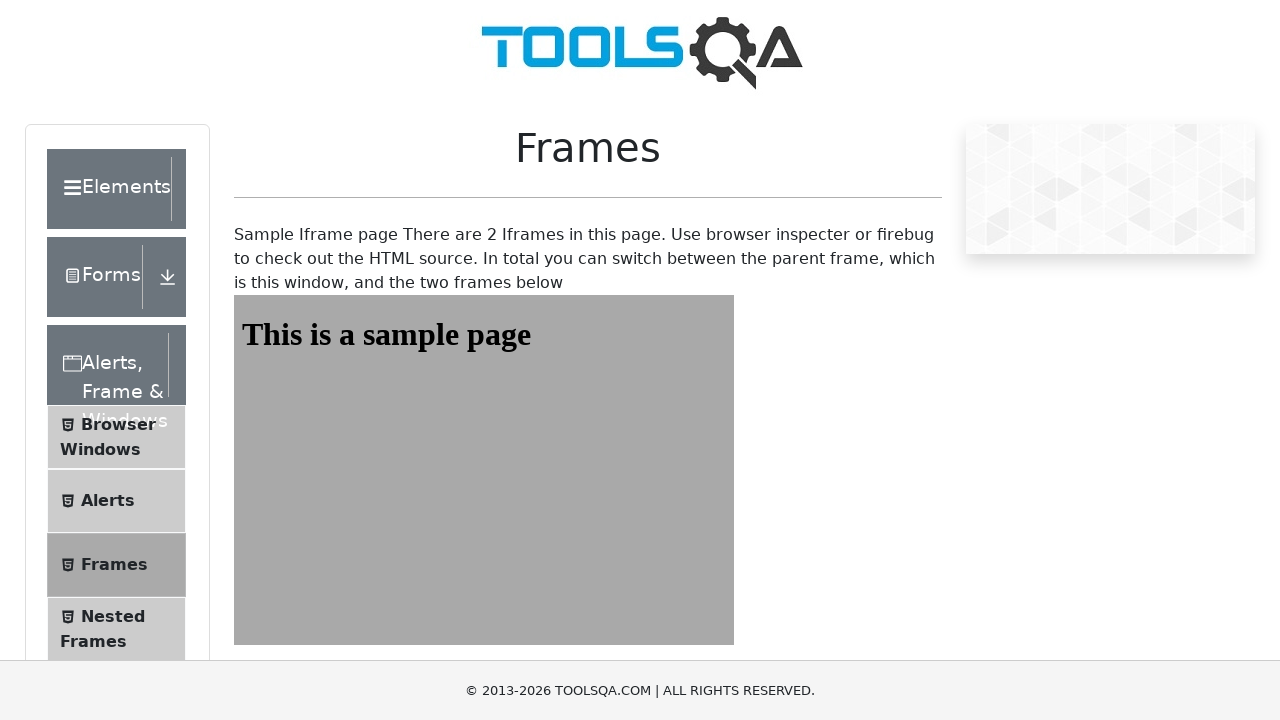

Verified that text element in second iframe is visible
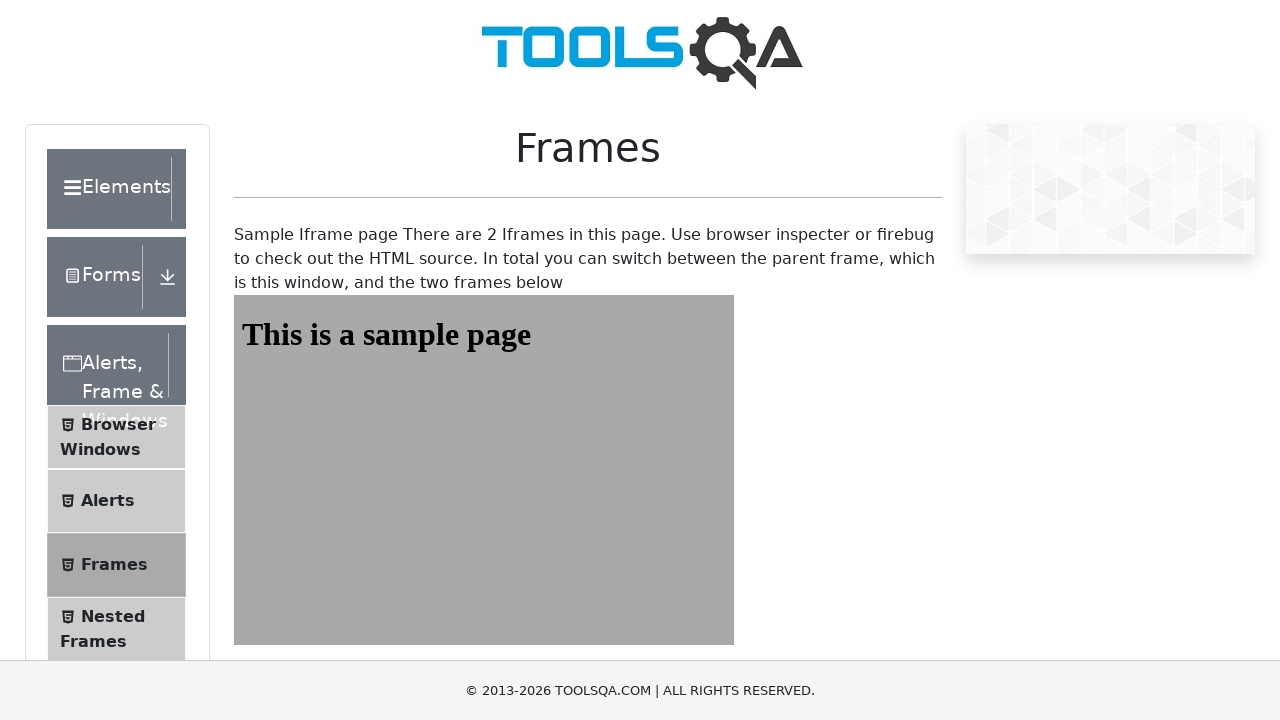

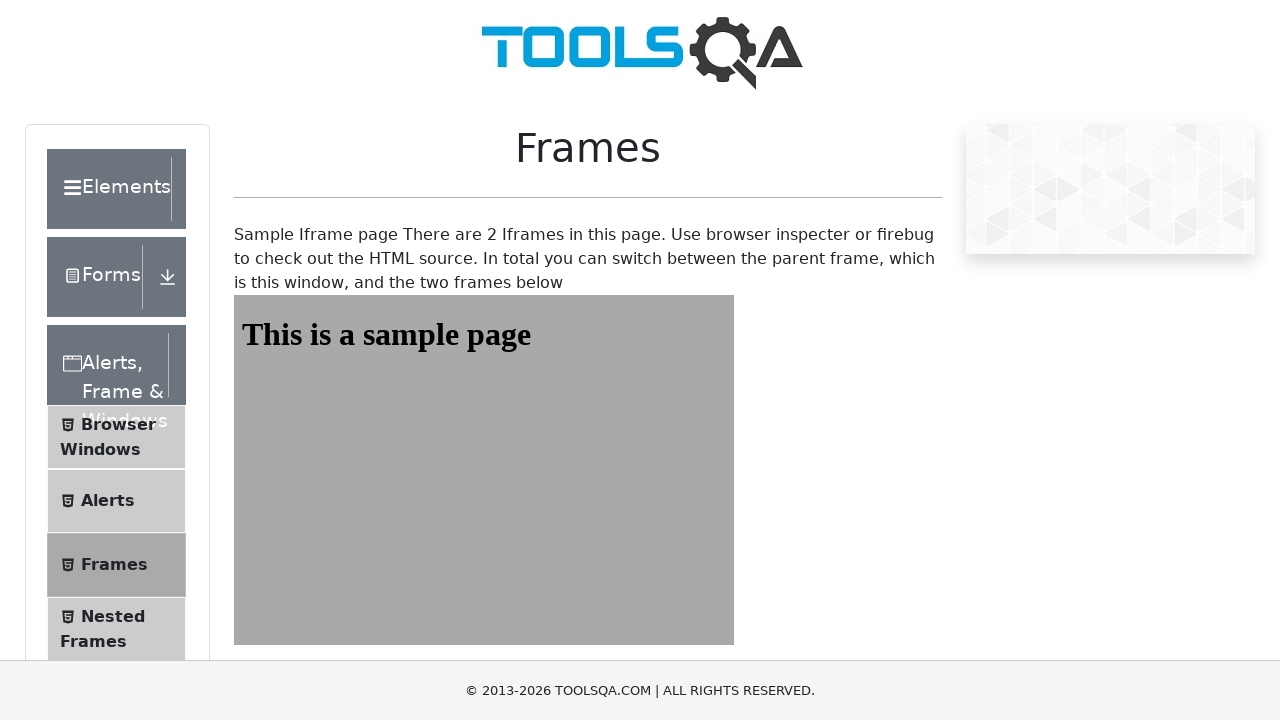